Tests adding a Samsung Galaxy S6 product to cart on demoblaze.com by clicking the product link, adding to cart, and accepting the confirmation alert

Starting URL: https://www.demoblaze.com/index.html

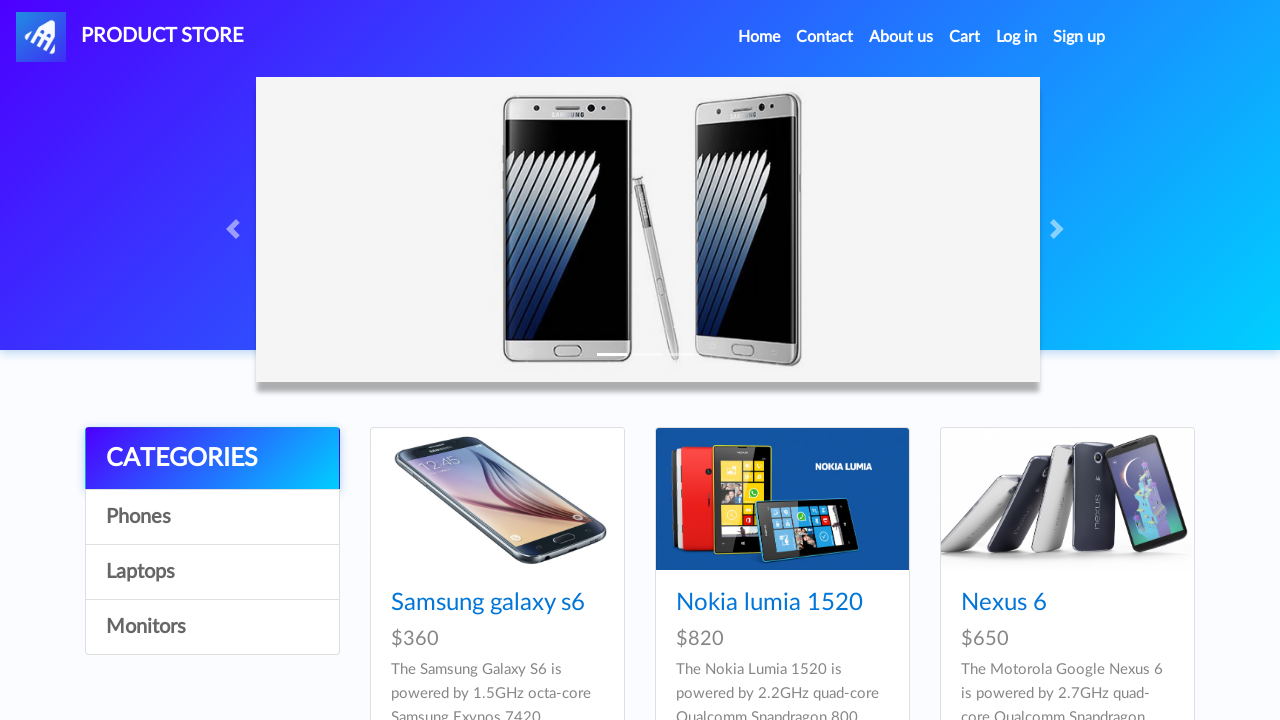

Clicked on Samsung Galaxy S6 product link at (488, 603) on xpath=//a[text()='Samsung galaxy s6']
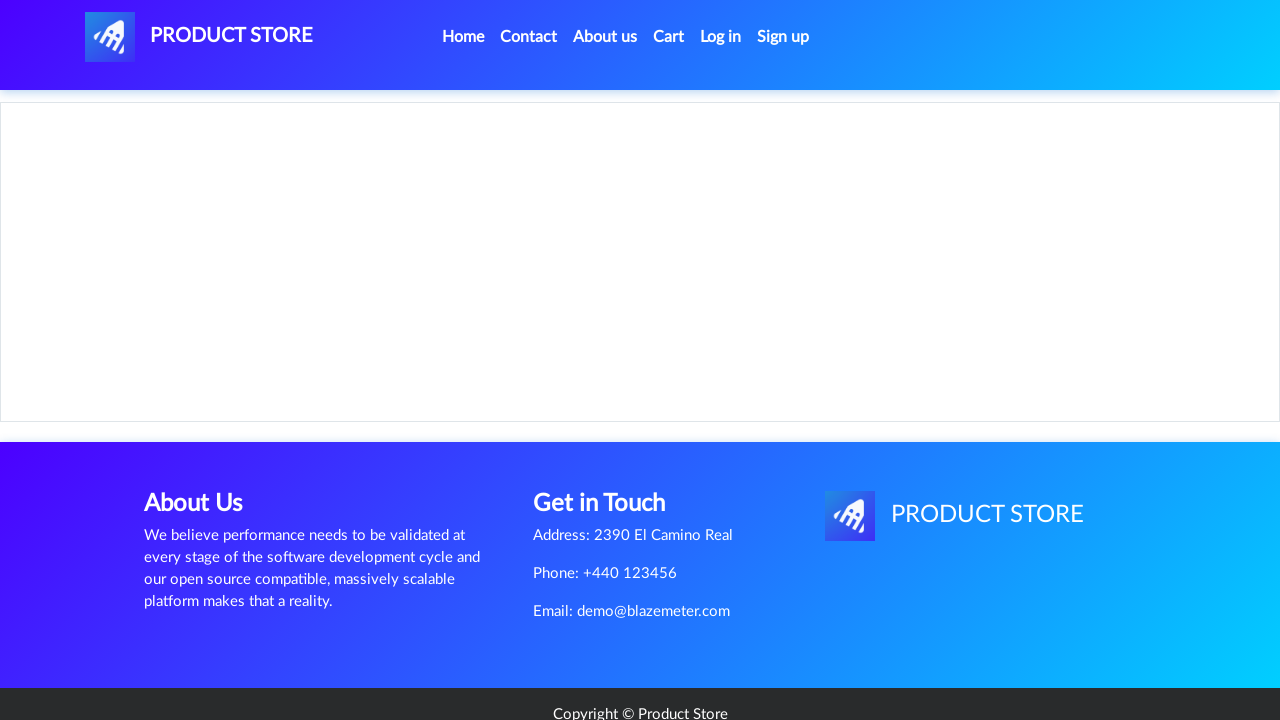

Product page loaded and Add to cart button appeared
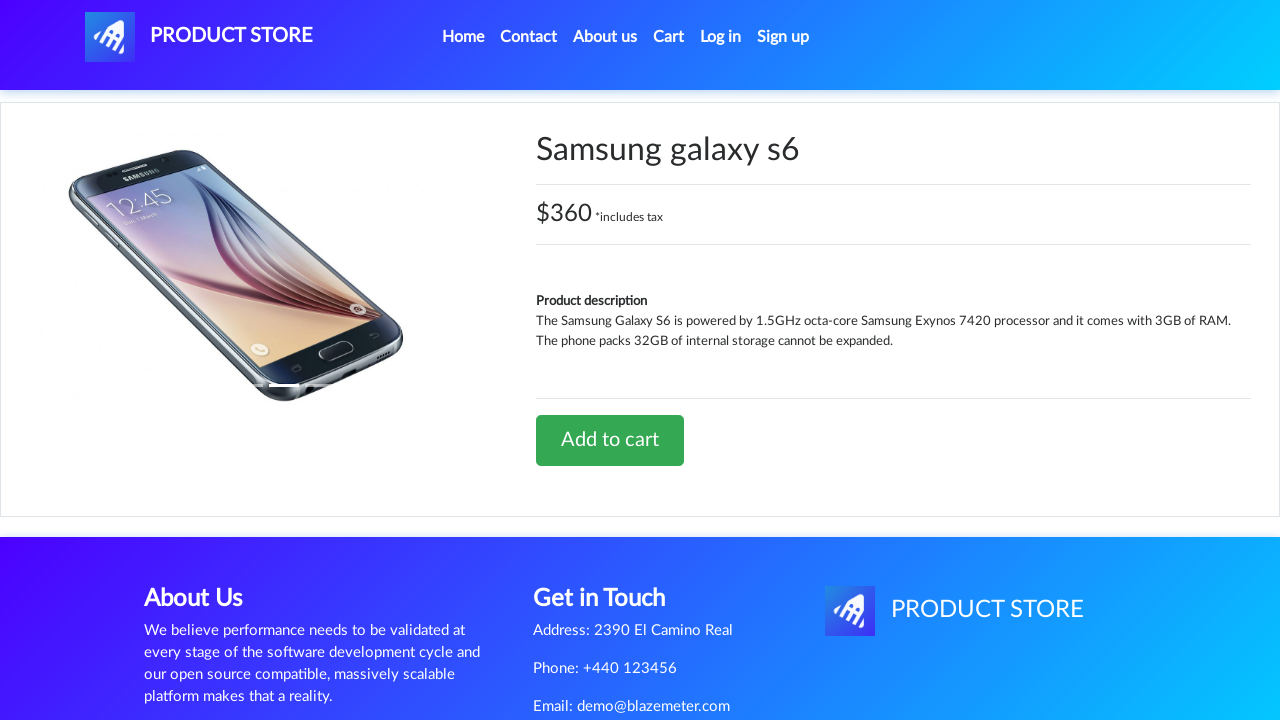

Clicked Add to cart button at (610, 440) on a.btn.btn-success.btn-lg
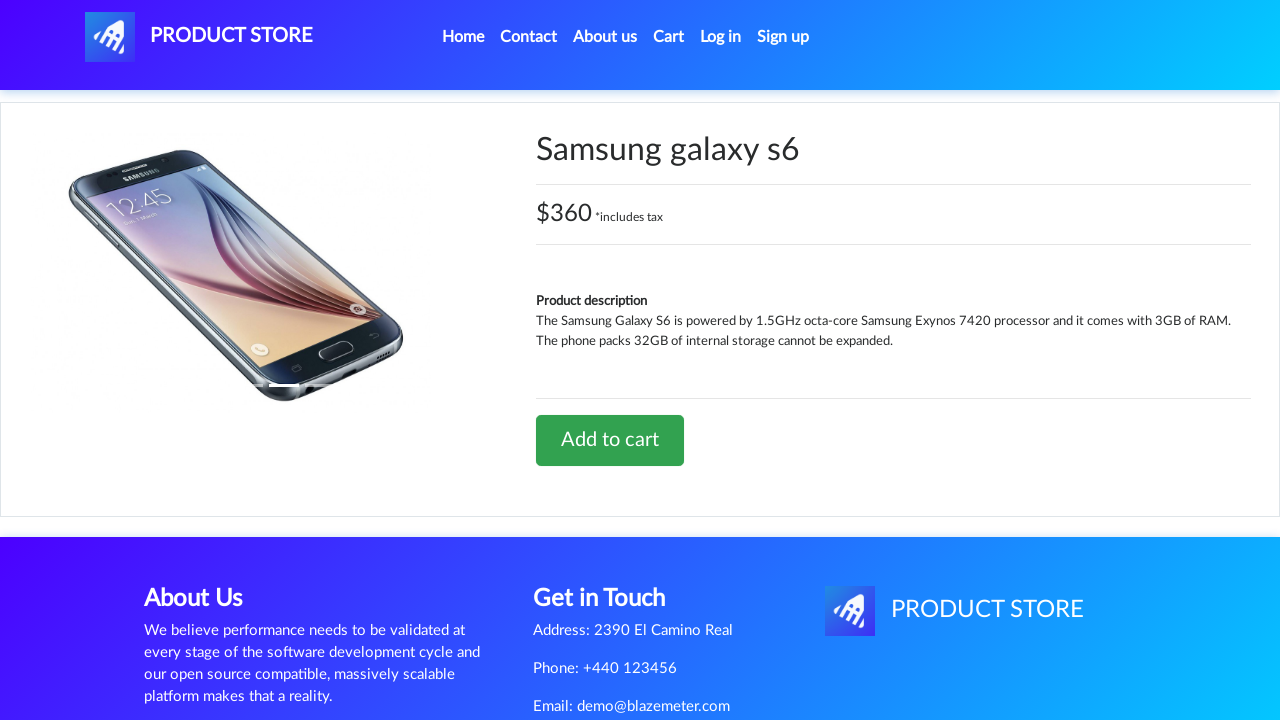

Accepted confirmation alert
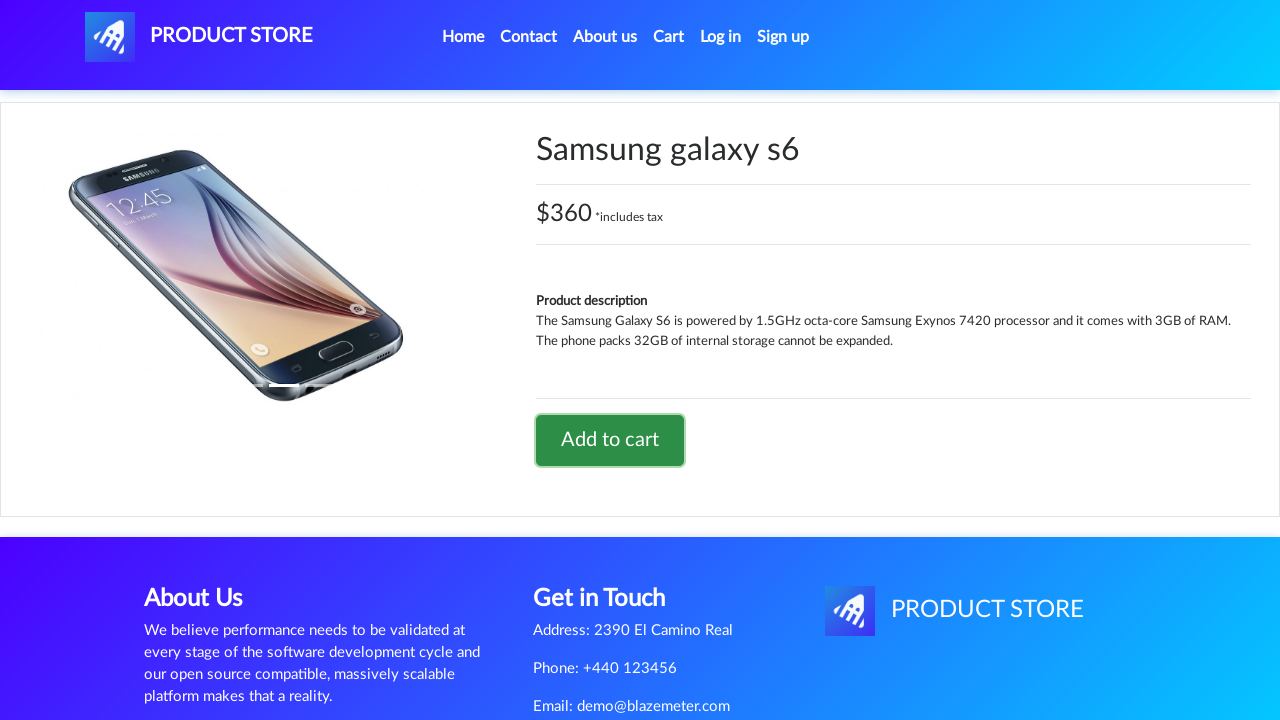

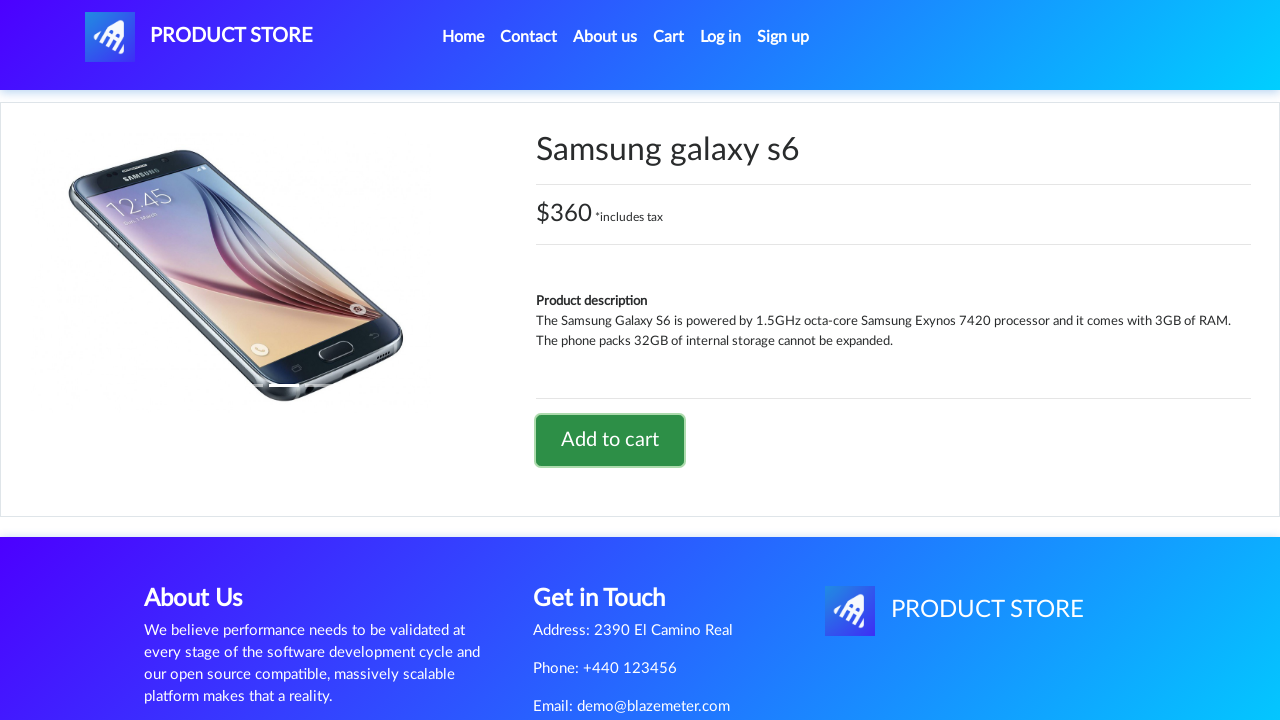